Navigates to the 99 Bottles of Beer website homepage and clicks on the "Song Lyrics" link to navigate to the lyrics page, then verifies the lyrics content is present.

Starting URL: http://www.99-bottles-of-beer.net

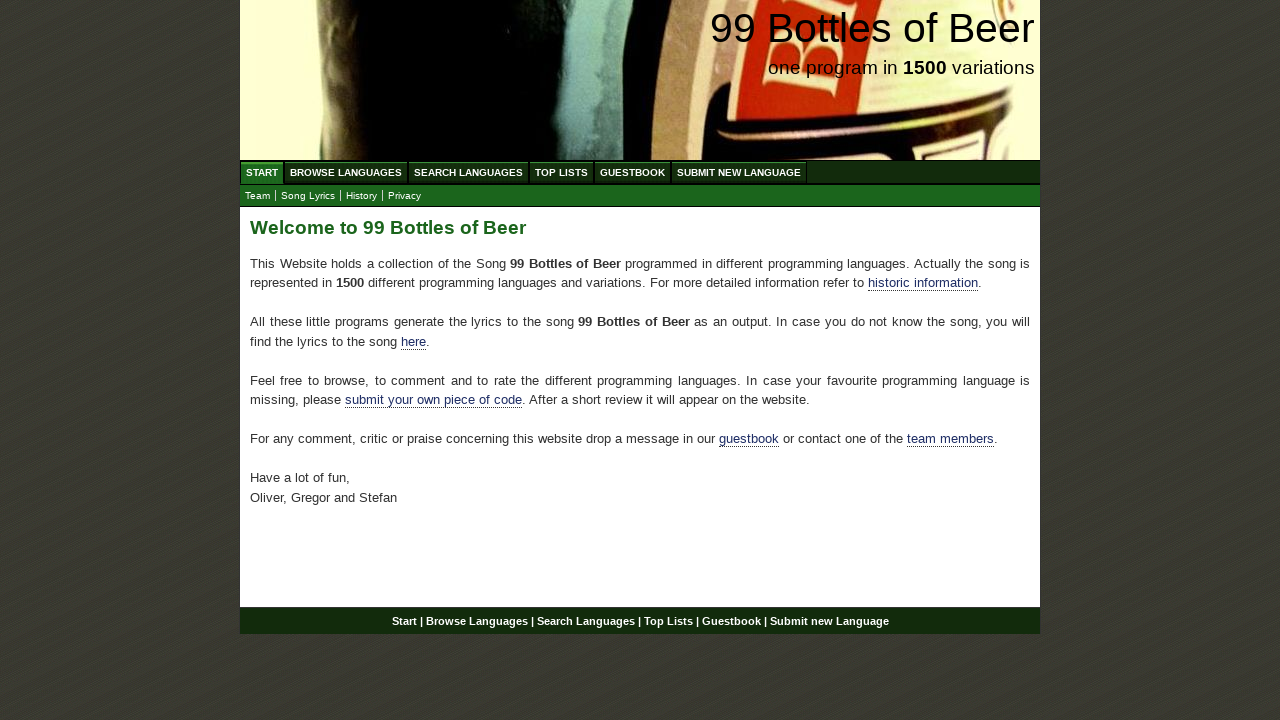

Navigated to 99 Bottles of Beer website homepage
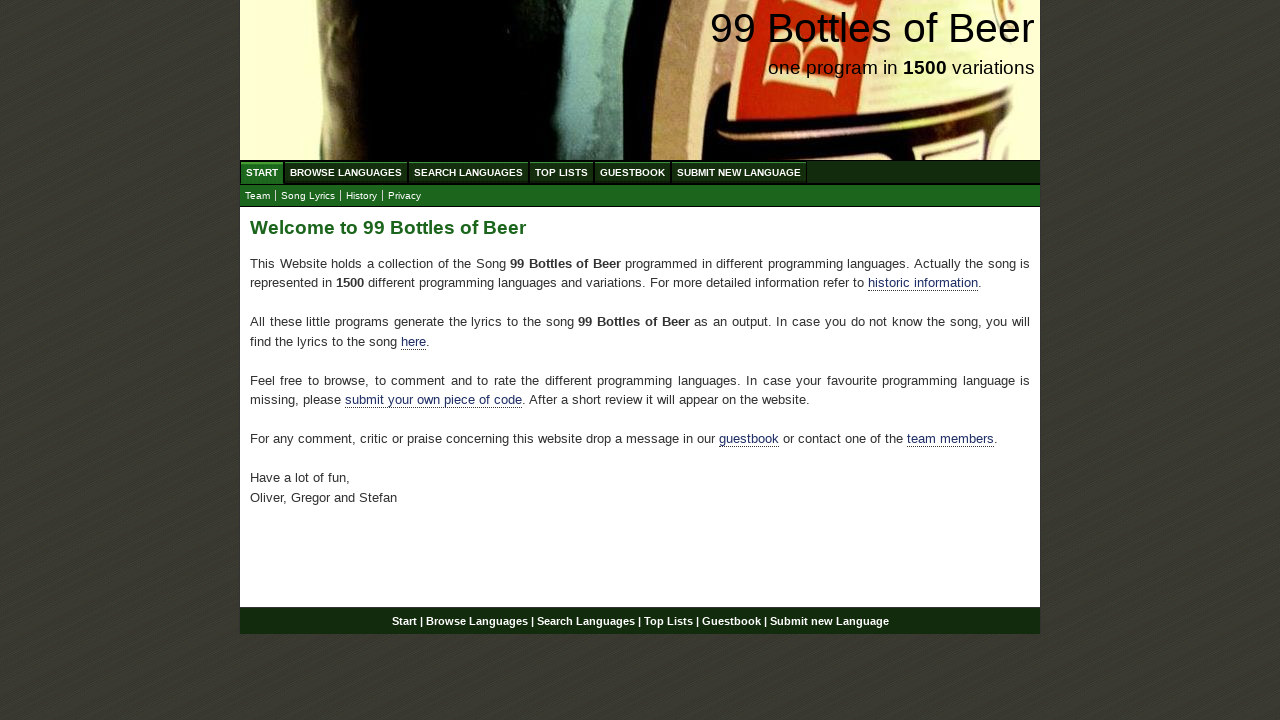

Clicked on 'Song Lyrics' link to navigate to lyrics page at (308, 196) on a:text('Song Lyrics')
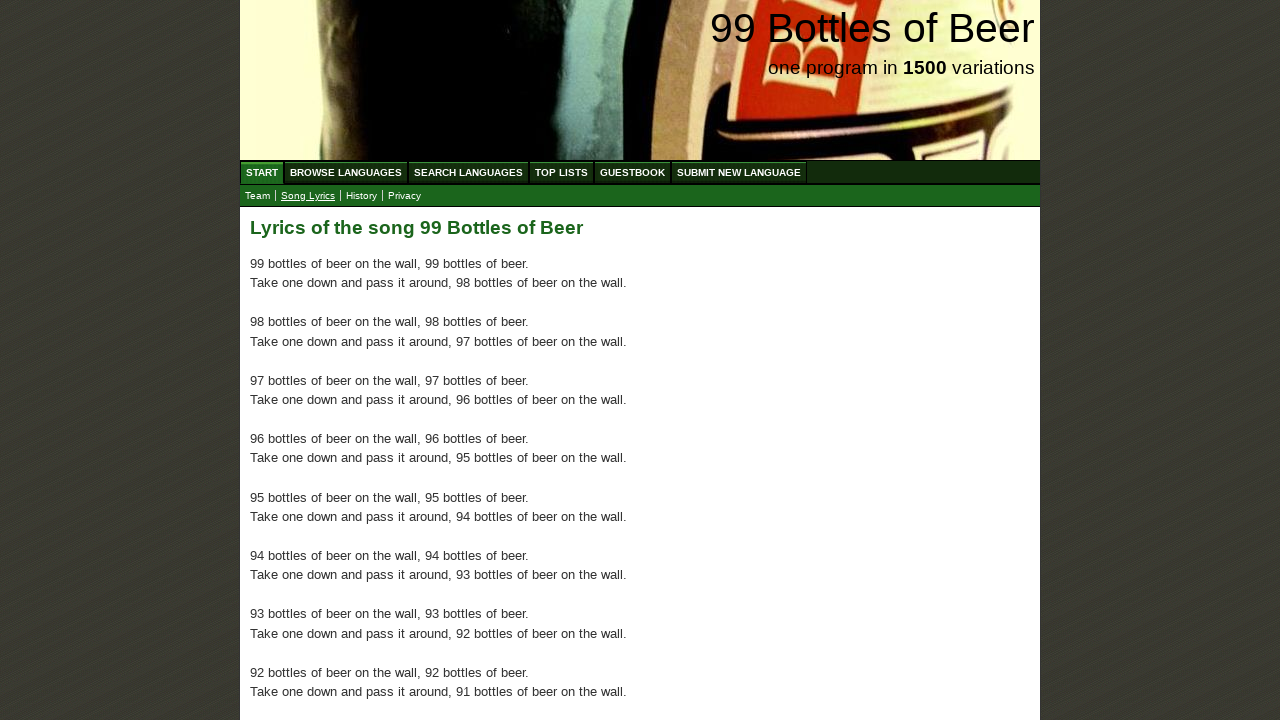

Lyrics content loaded and main content area is visible
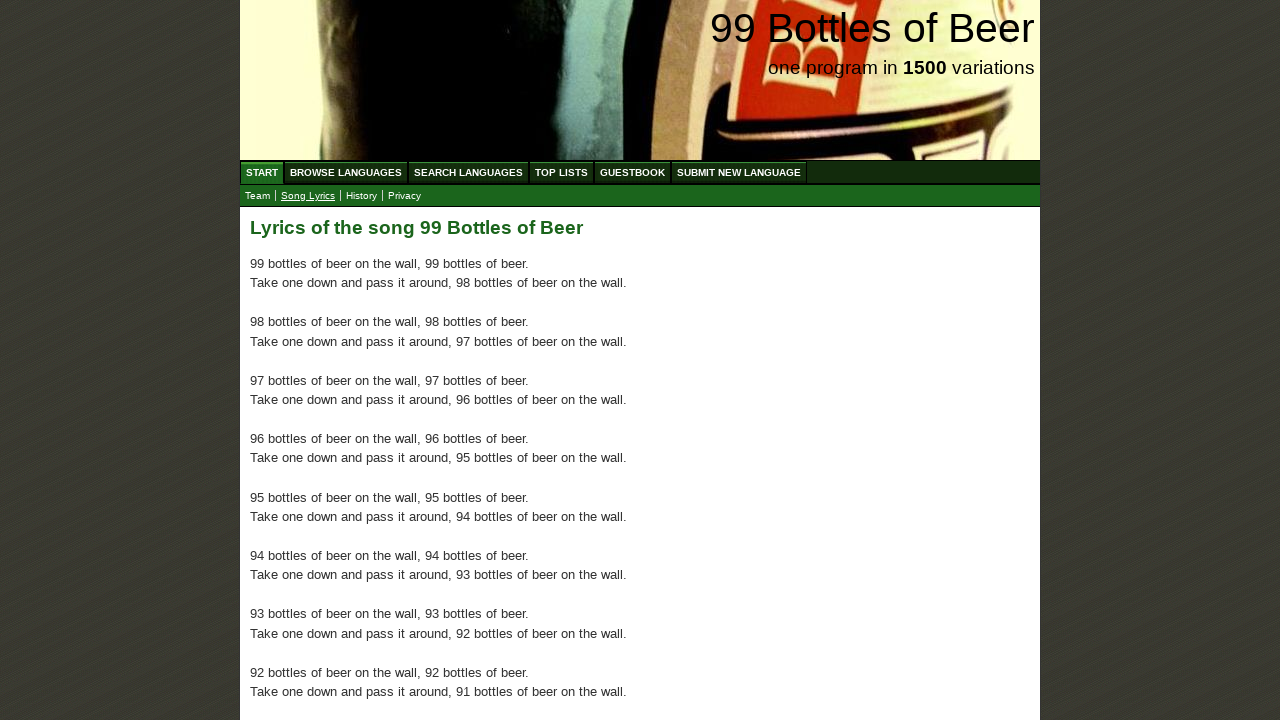

Verified that lyrics content is present on the page
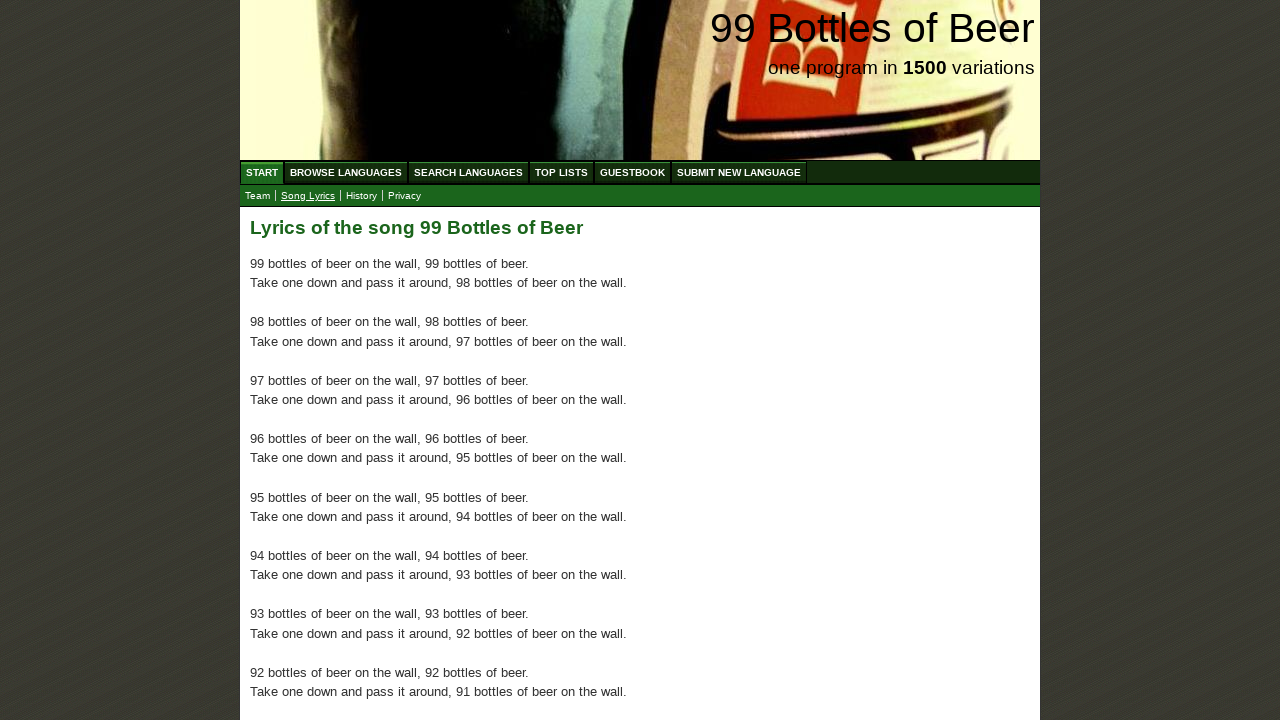

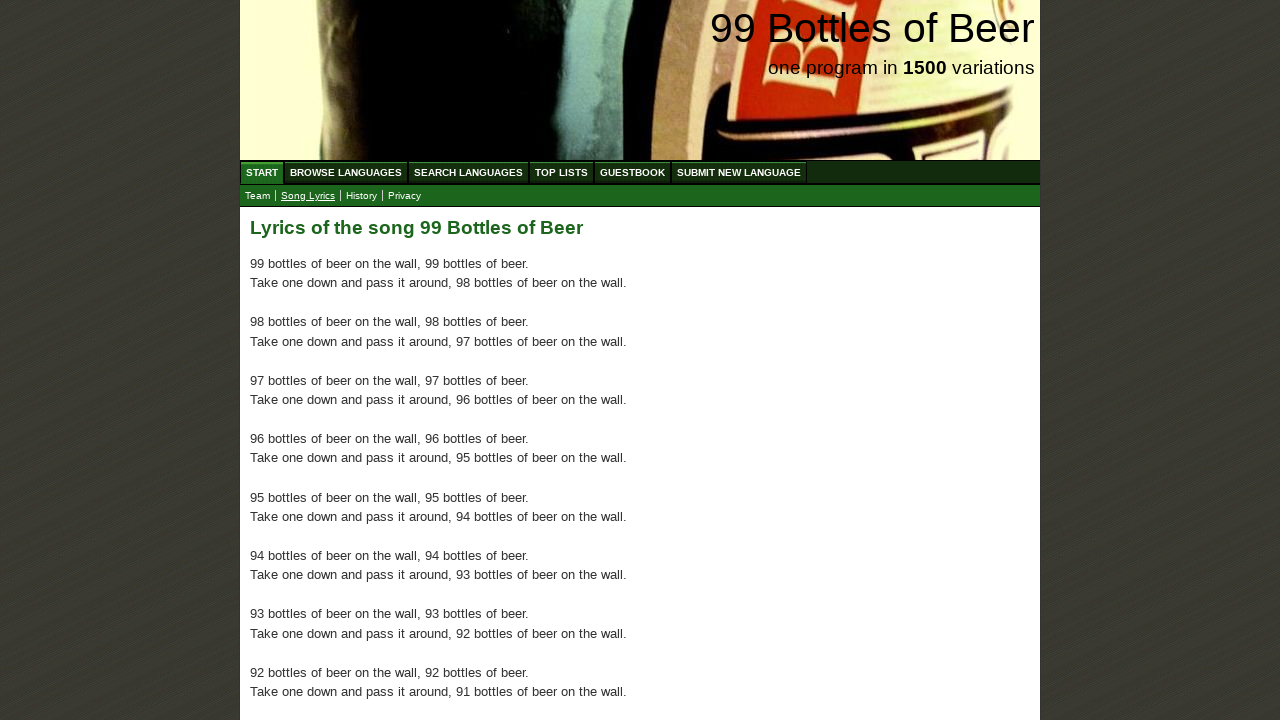